Tests search with invalid input to verify no results message appears

Starting URL: https://www.accuweather.com/

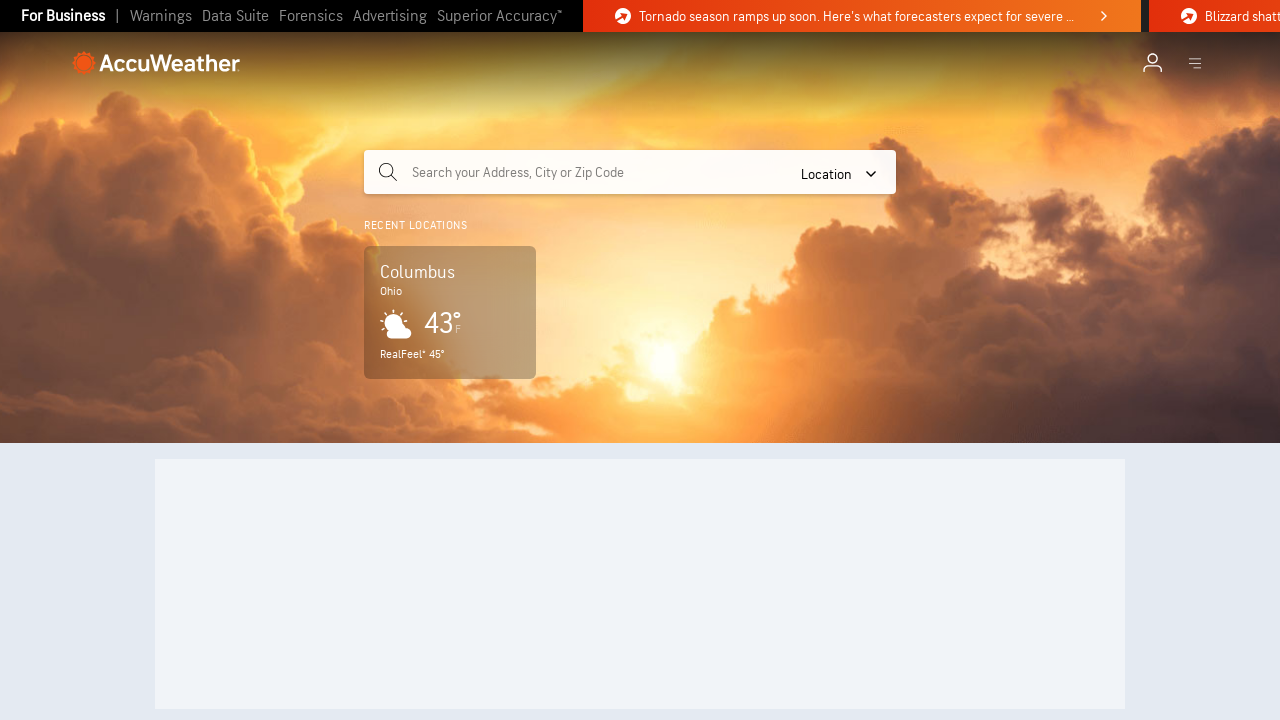

Waited for search input field to be visible
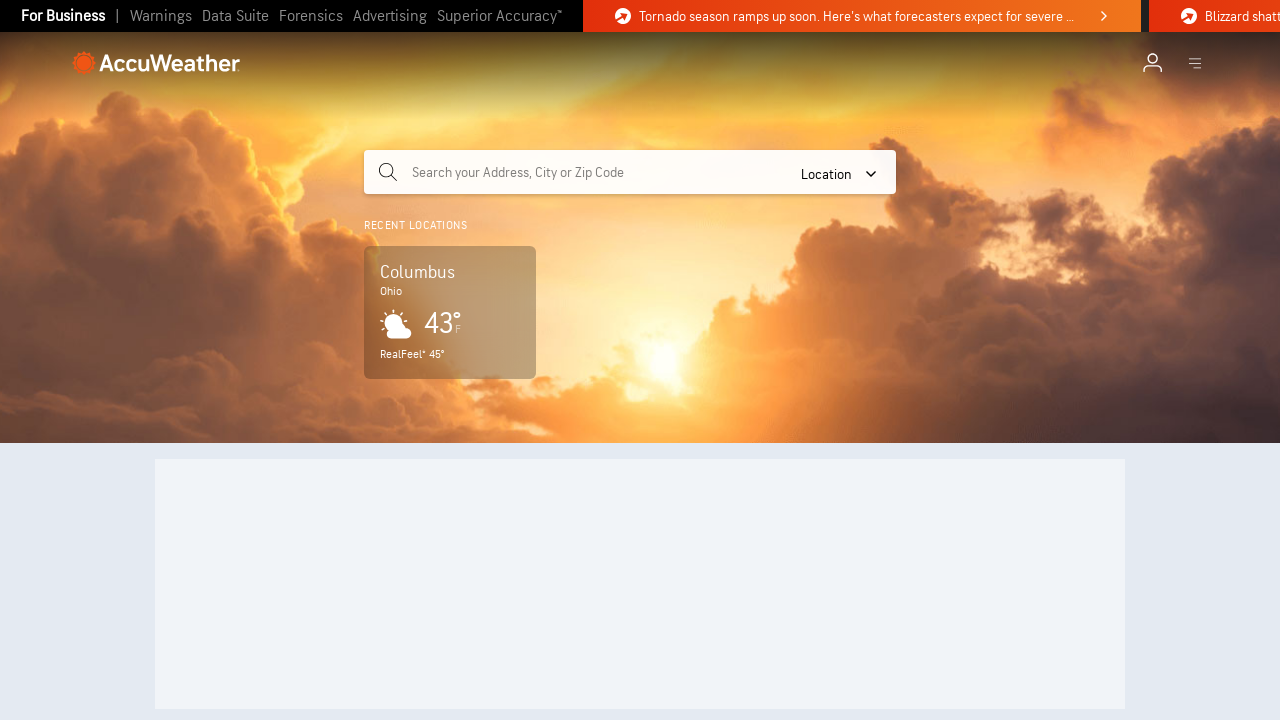

Filled search field with invalid input '123!@#456$%^' on .search-input
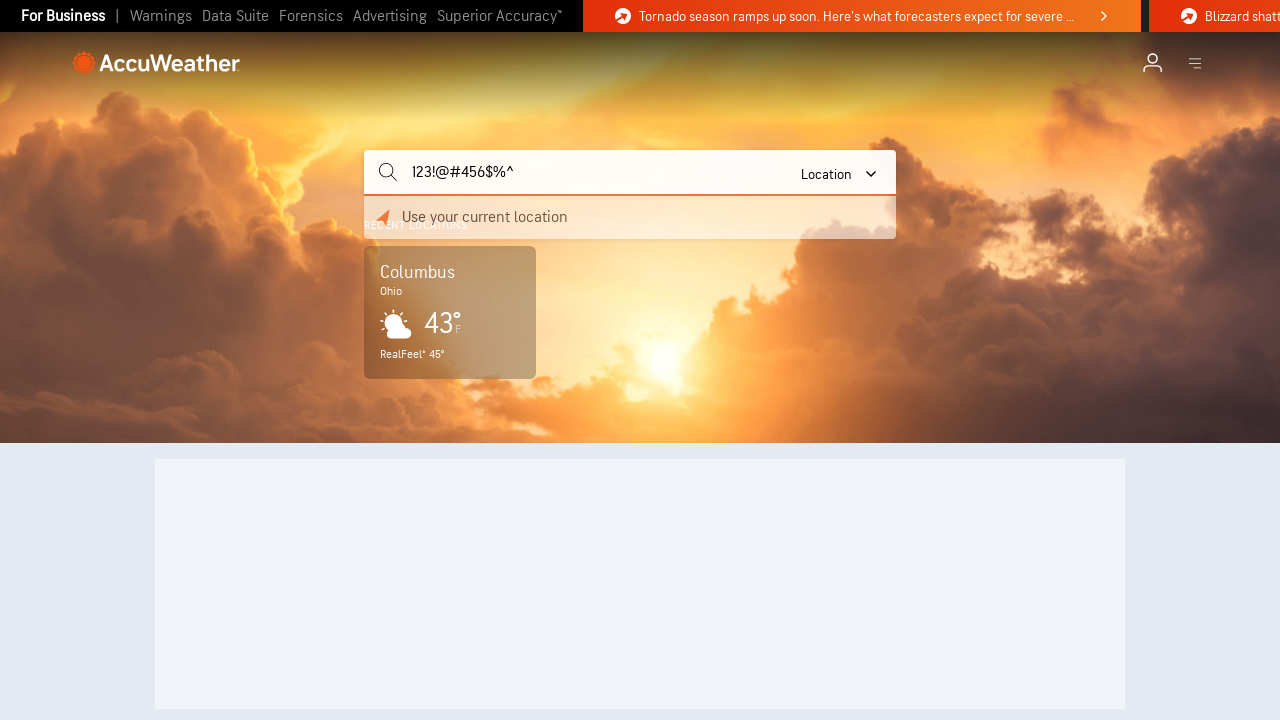

Pressed Enter to submit search with invalid input on .search-input
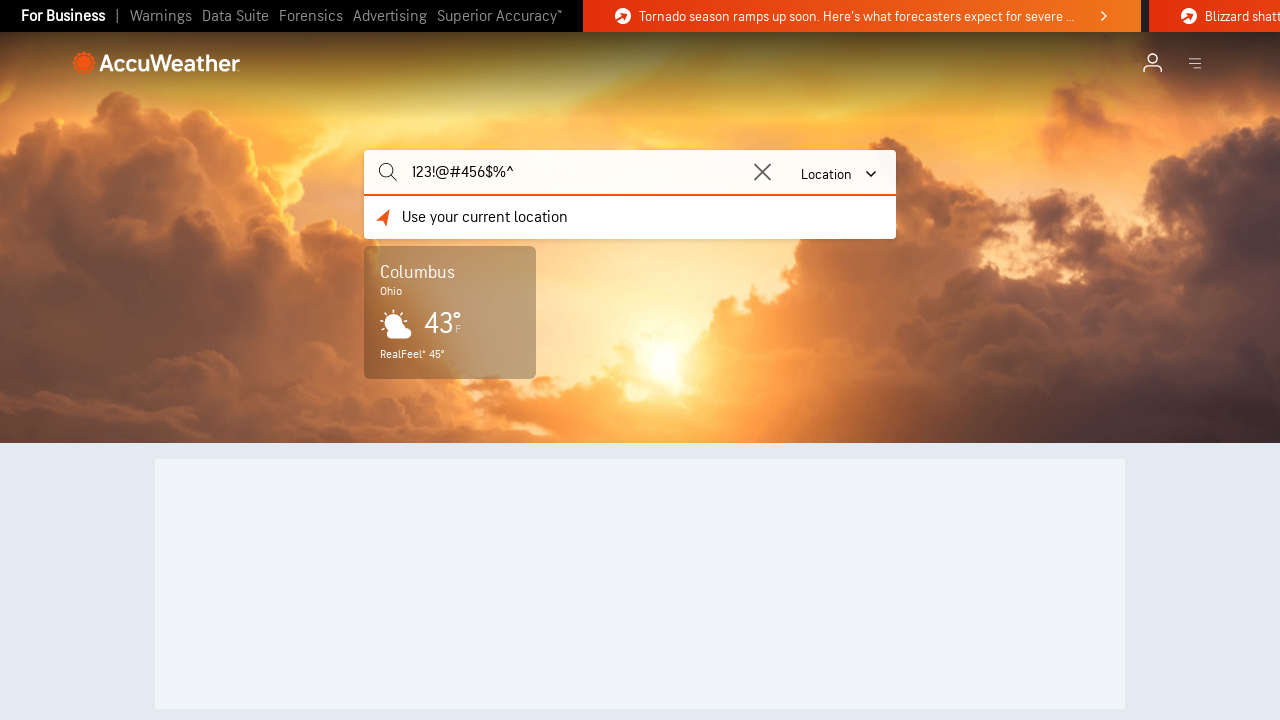

Verified no results message appeared for invalid search
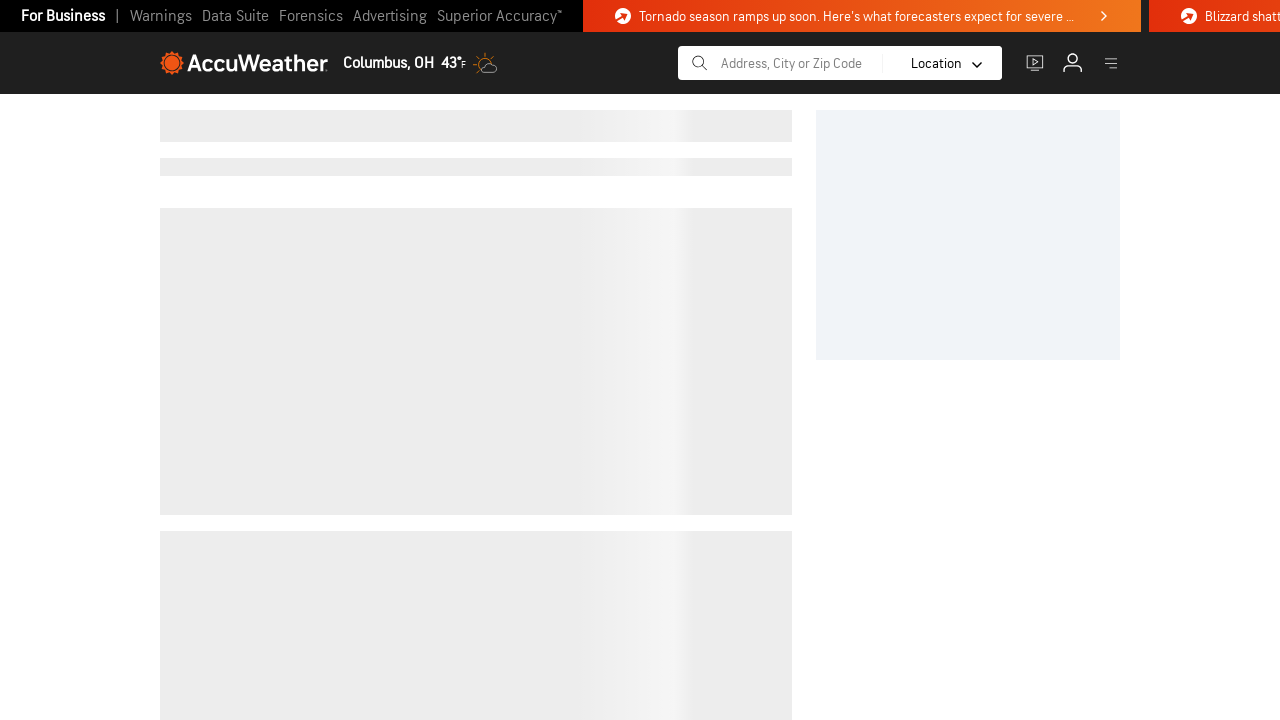

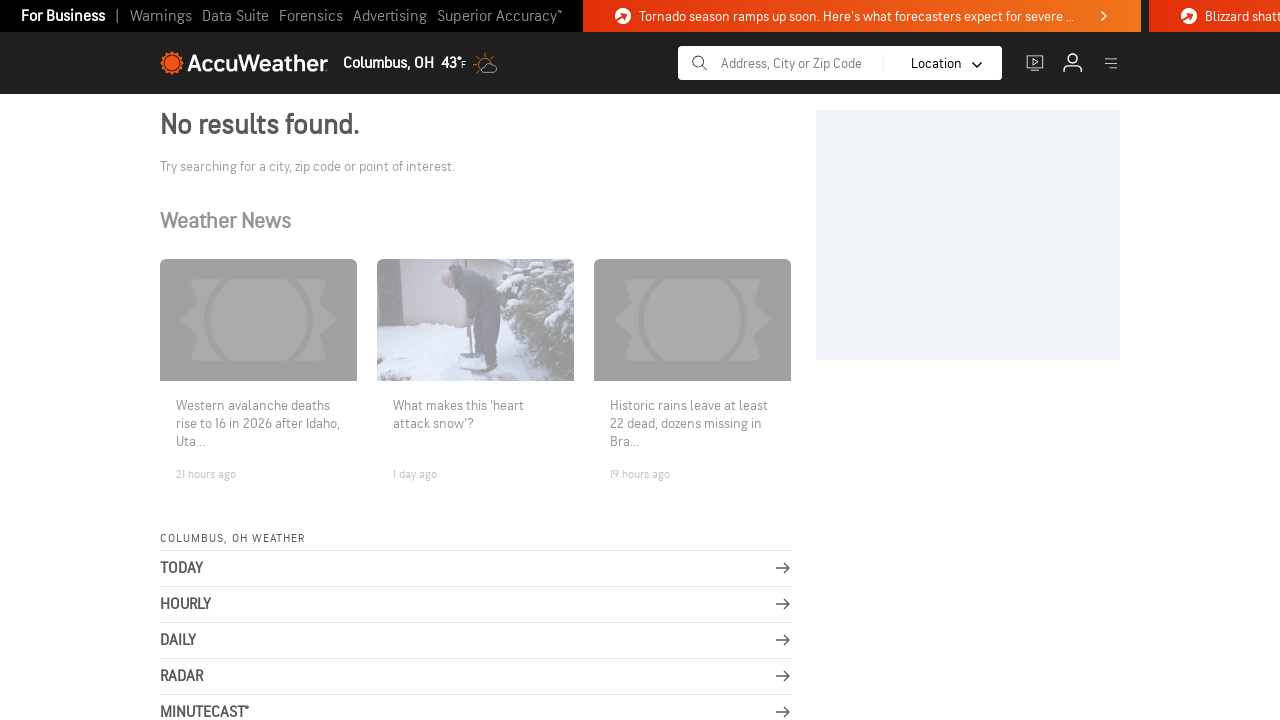